Navigates to BrowserStack homepage, maximizes the browser window, and retrieves the page title to verify the page loaded correctly.

Starting URL: https://www.browserstack.com

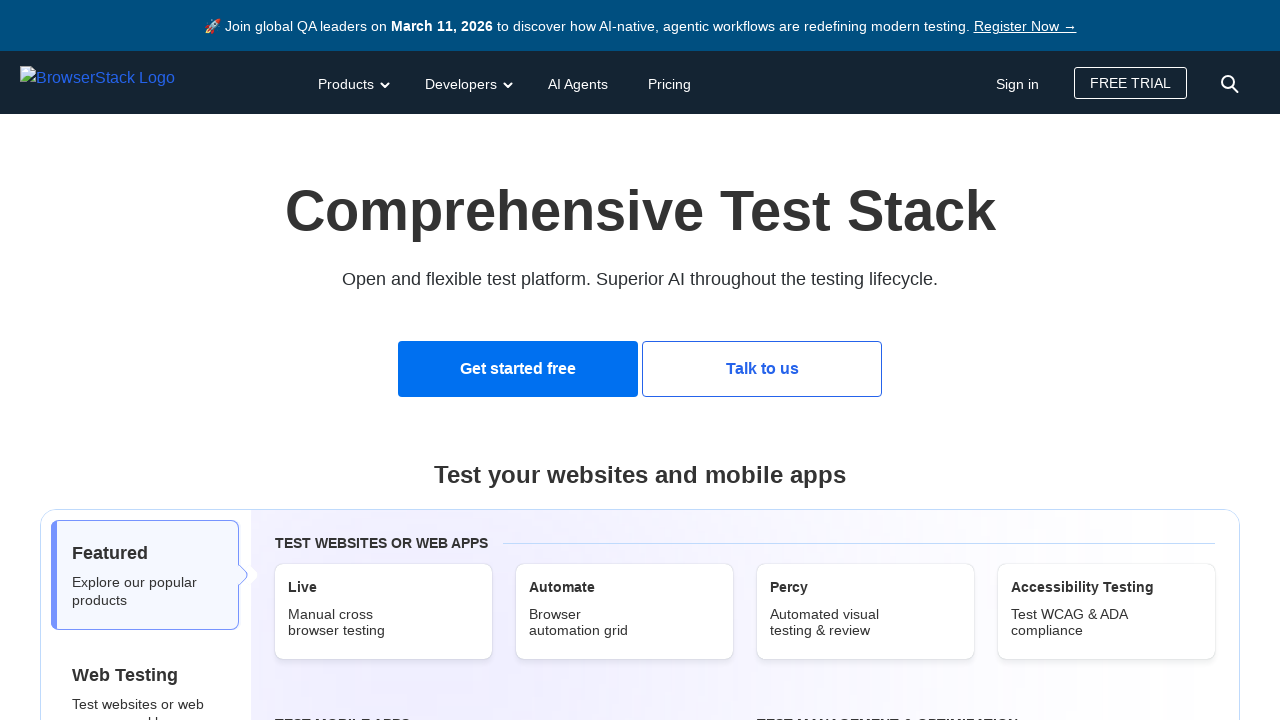

Set viewport size to 1920x1080
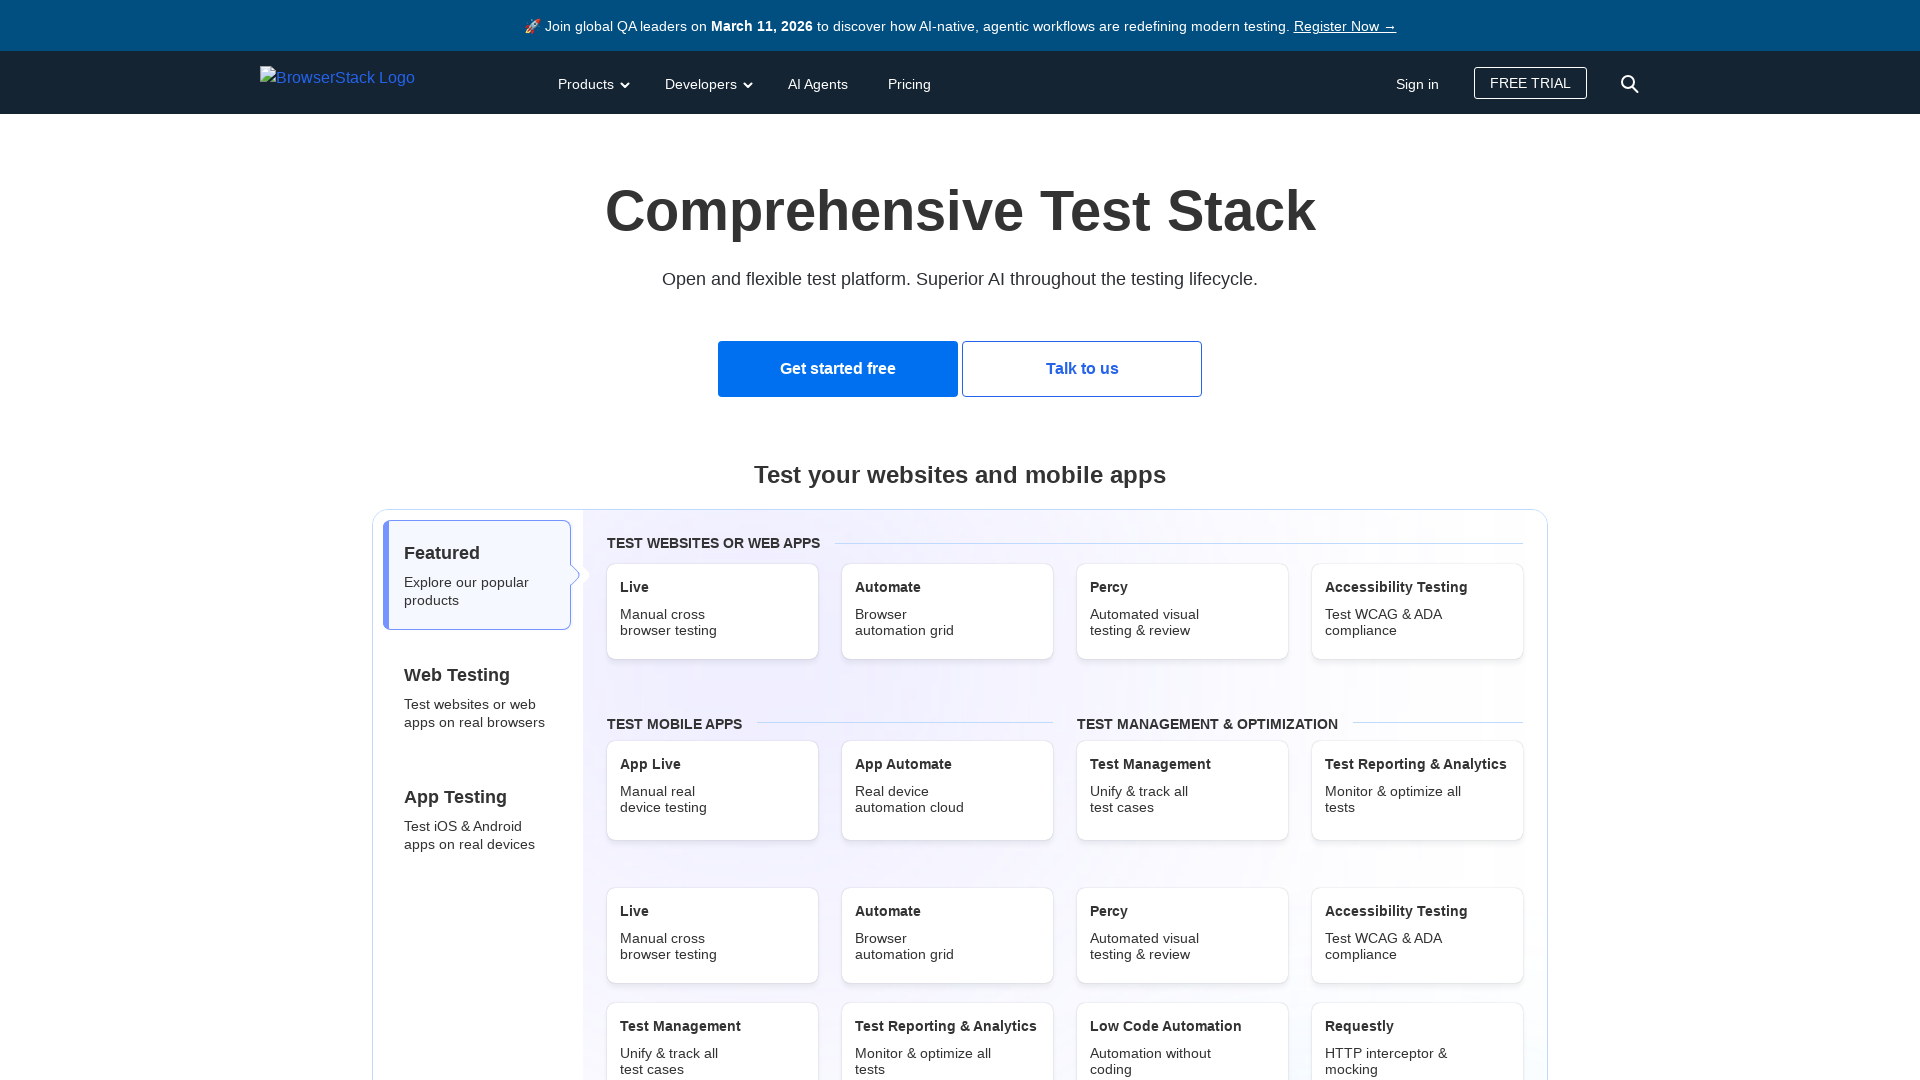

Reloaded the current page
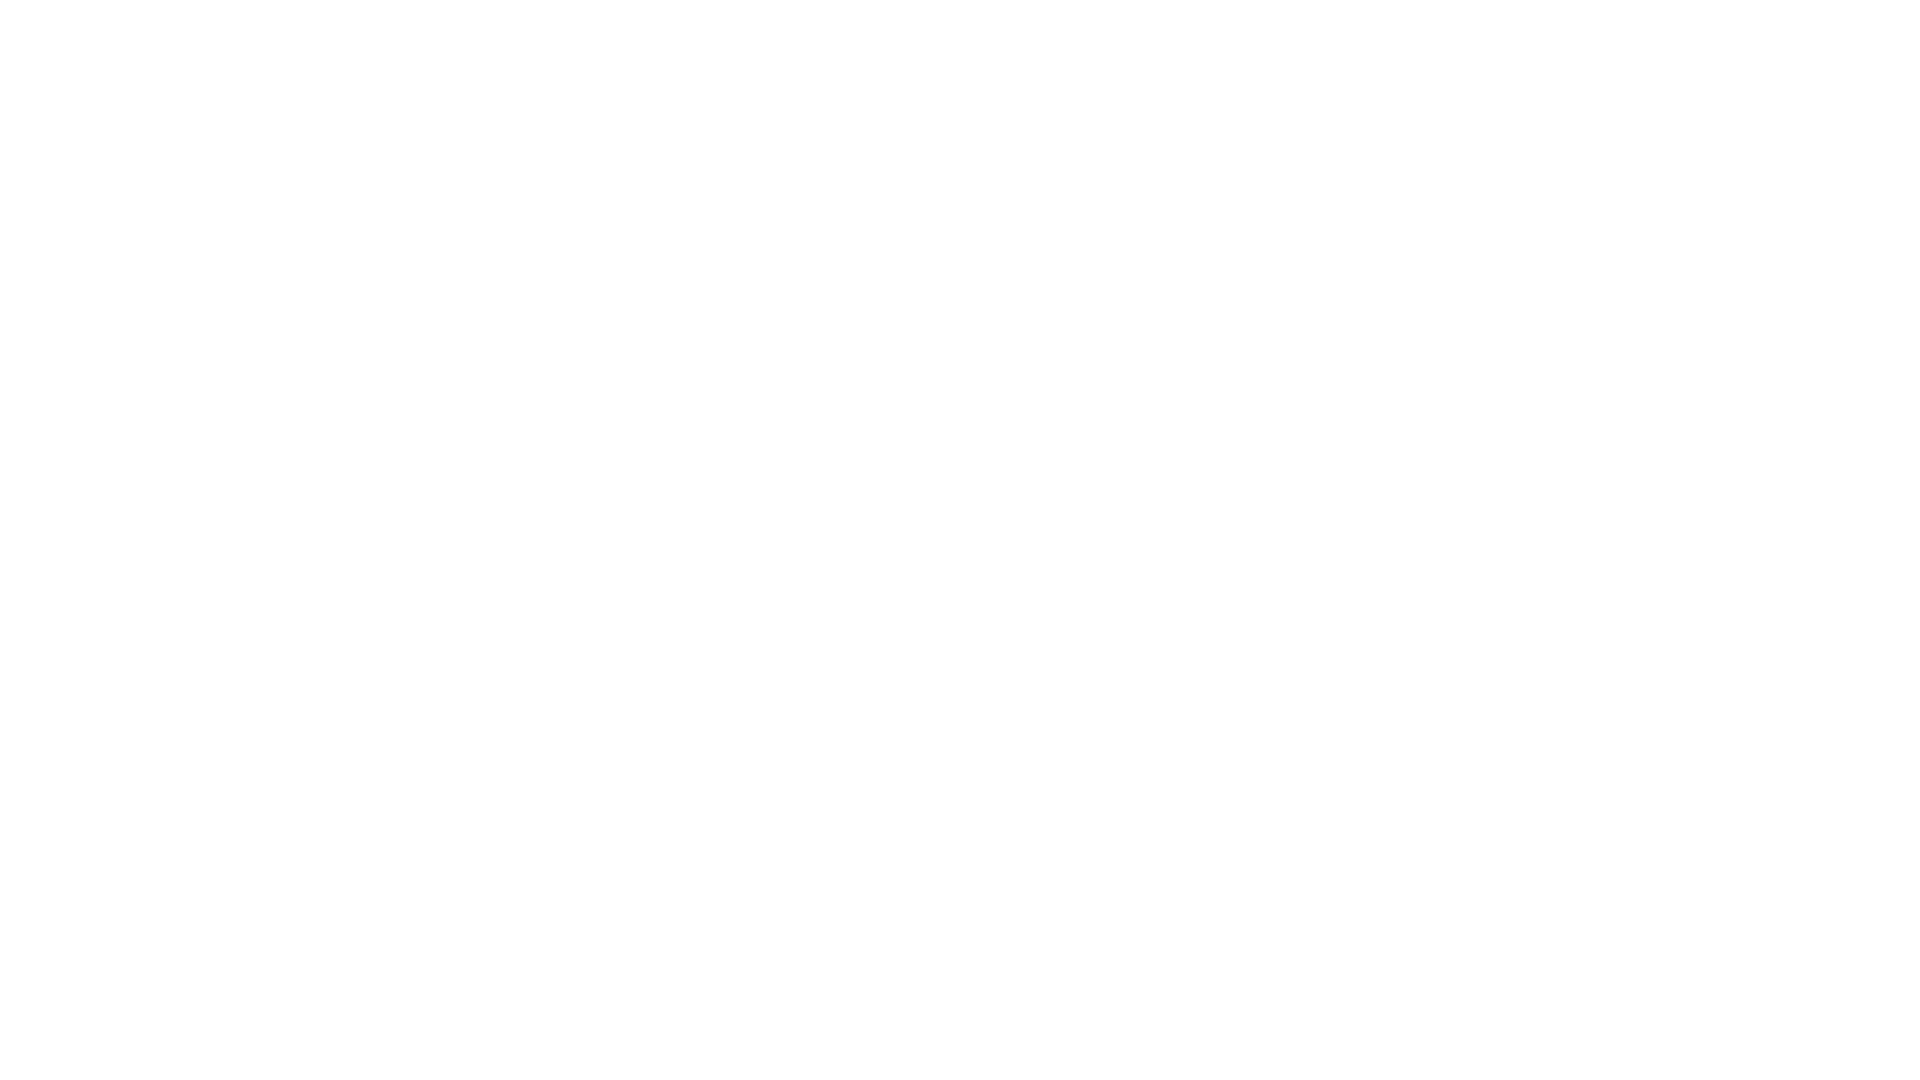

Waited for page DOM content to load
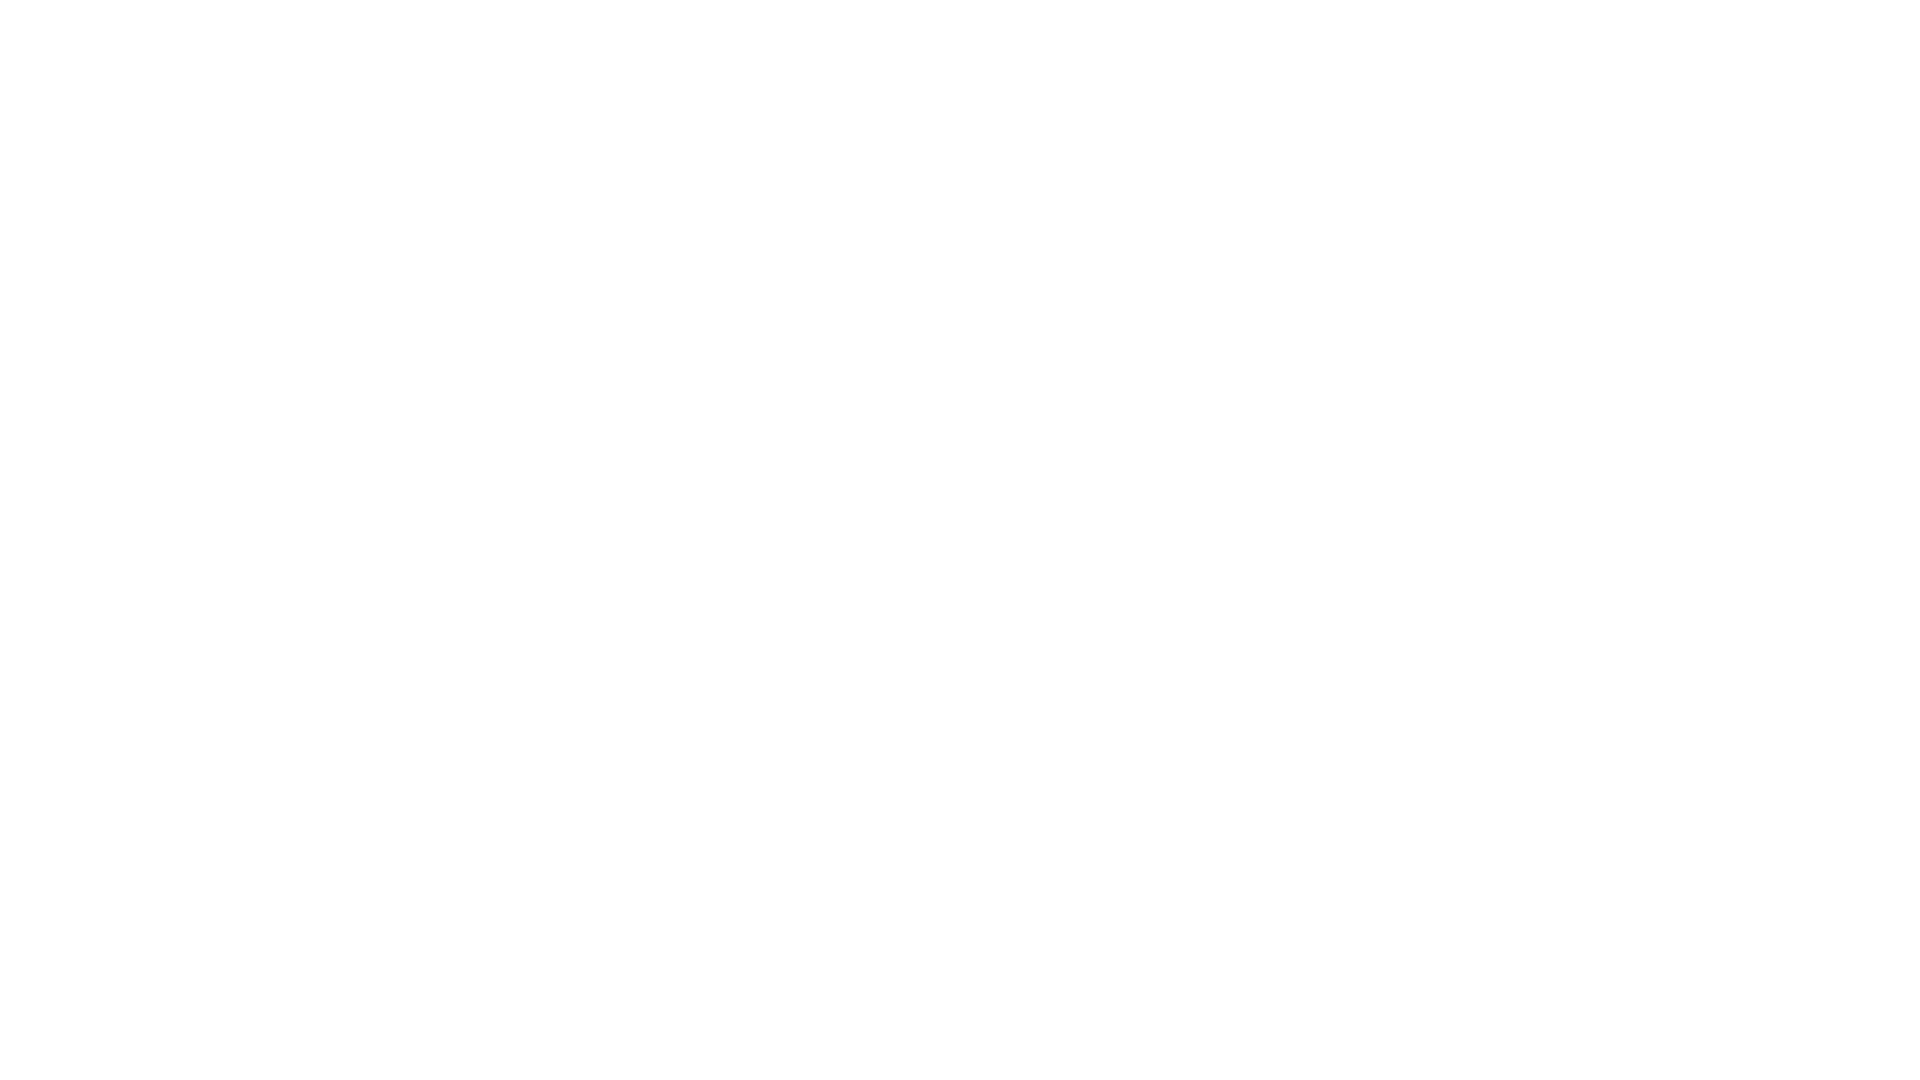

Retrieved page title: Most Reliable App & Cross Browser Testing Platform | BrowserStack
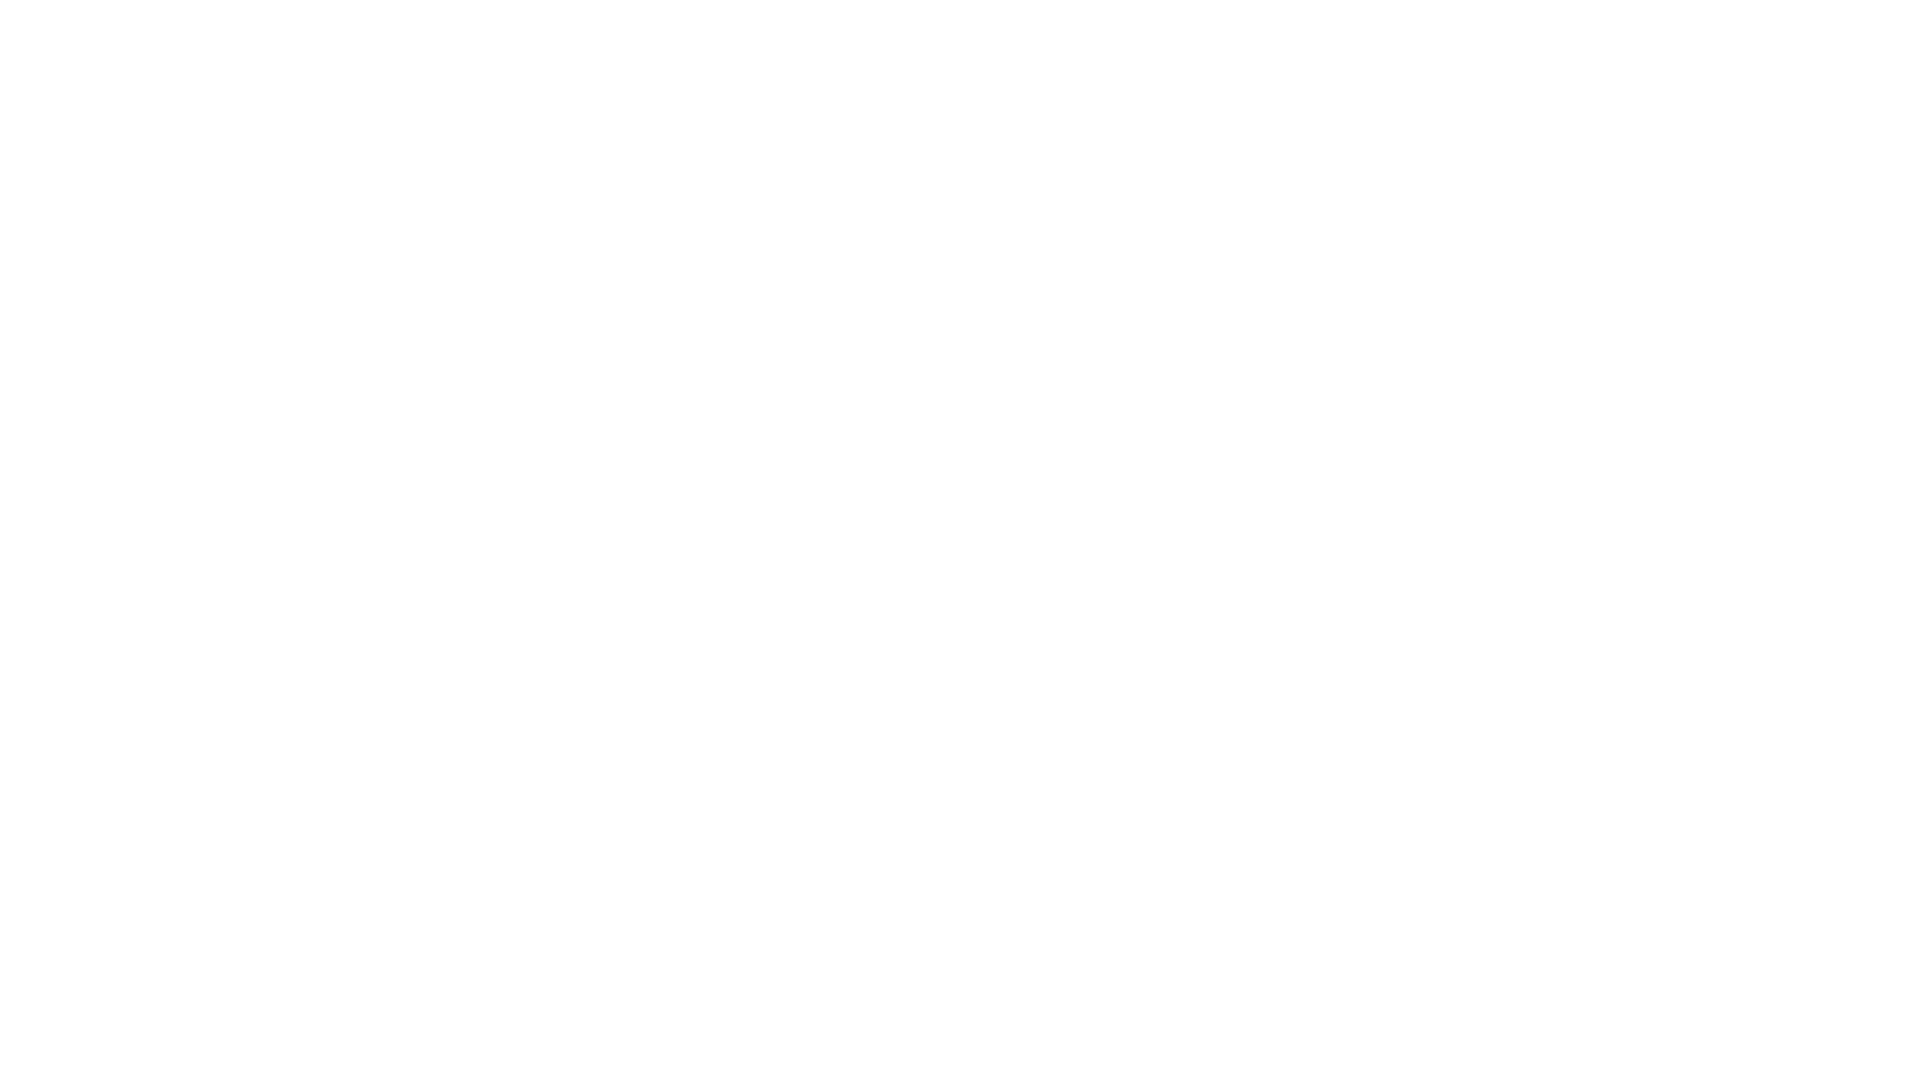

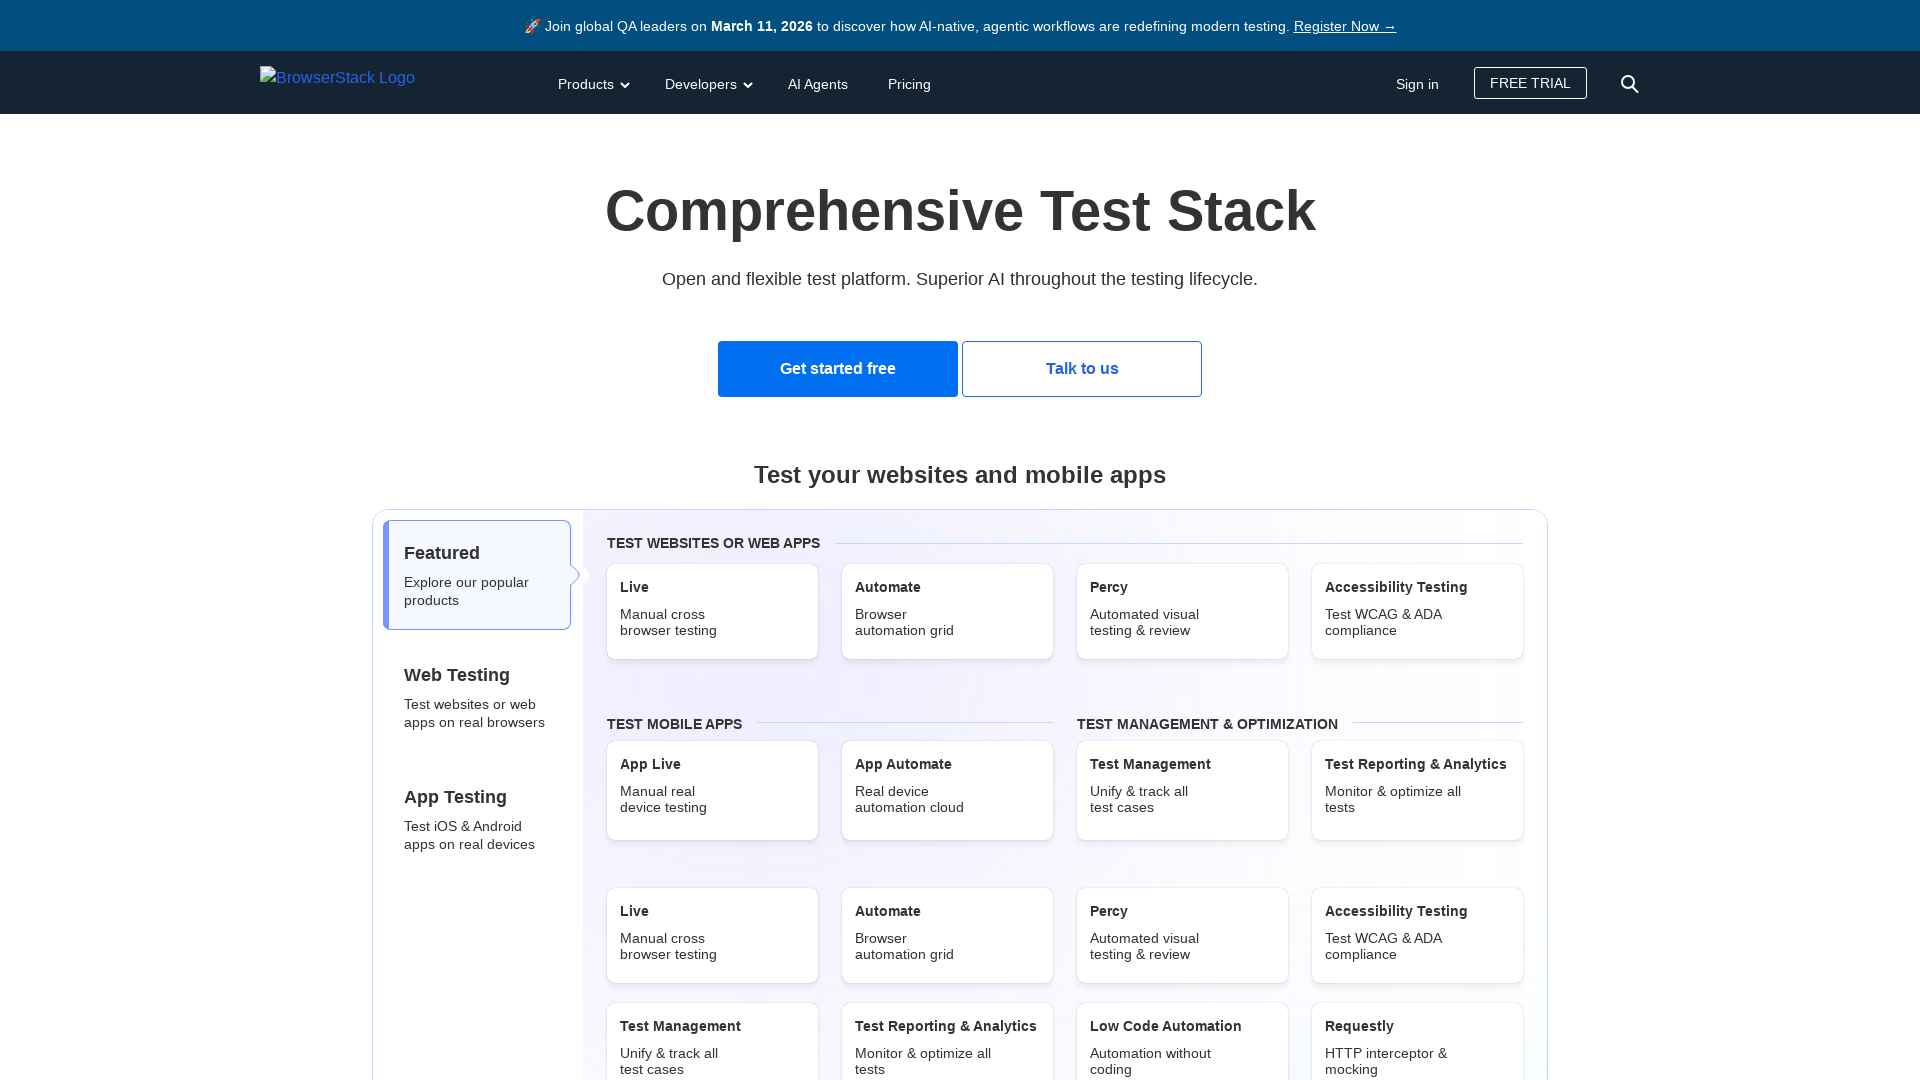